Tests full tree selection by clicking the root 'Home' checkbox and verifying all 10 checkboxes in the tree are selected, then tests the same result by clicking all Level 2 checkboxes individually.

Starting URL: https://yekoshy.github.io/RadioBtn-n-Checkbox/

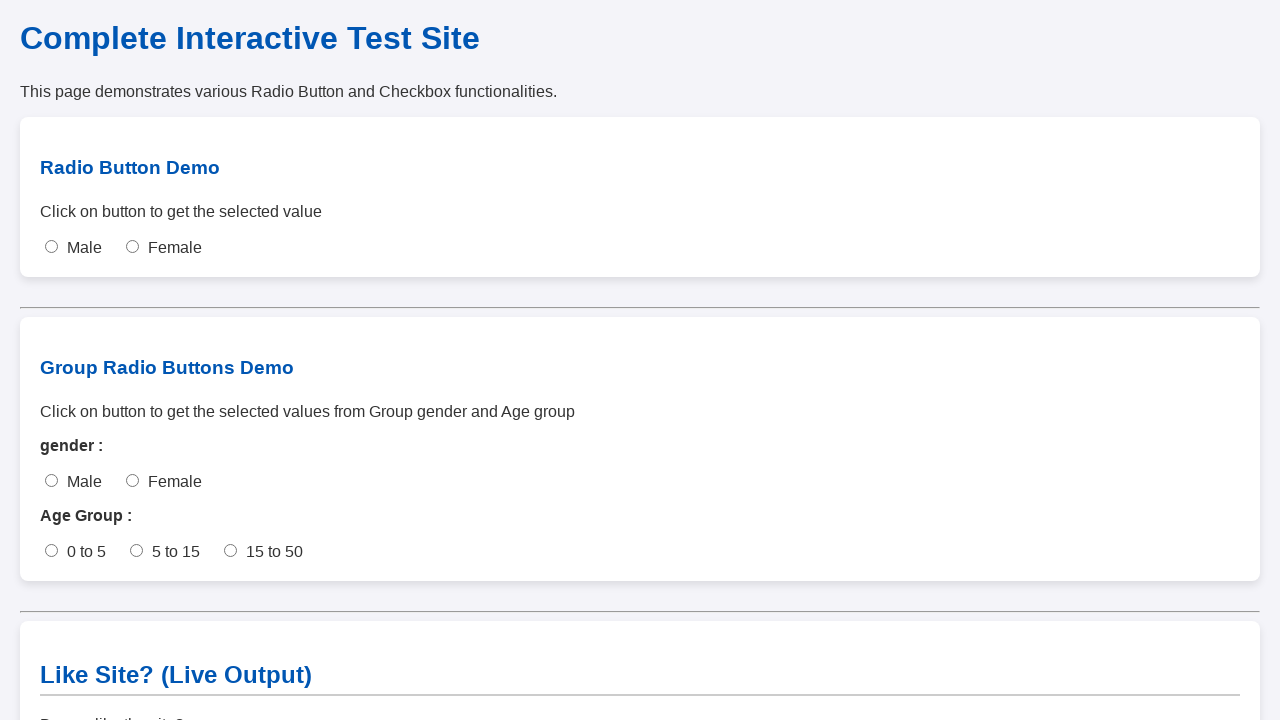

Scrolled to checkbox test section
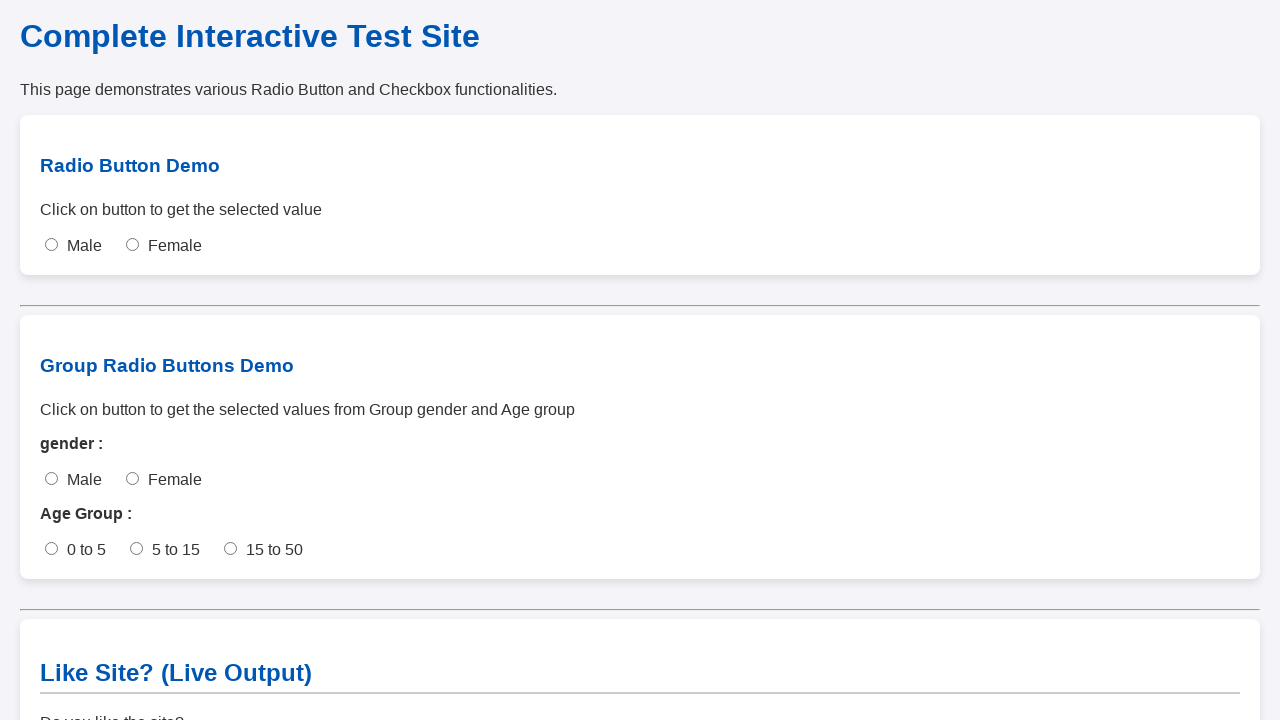

Waited for collapsed toggle arrows to appear
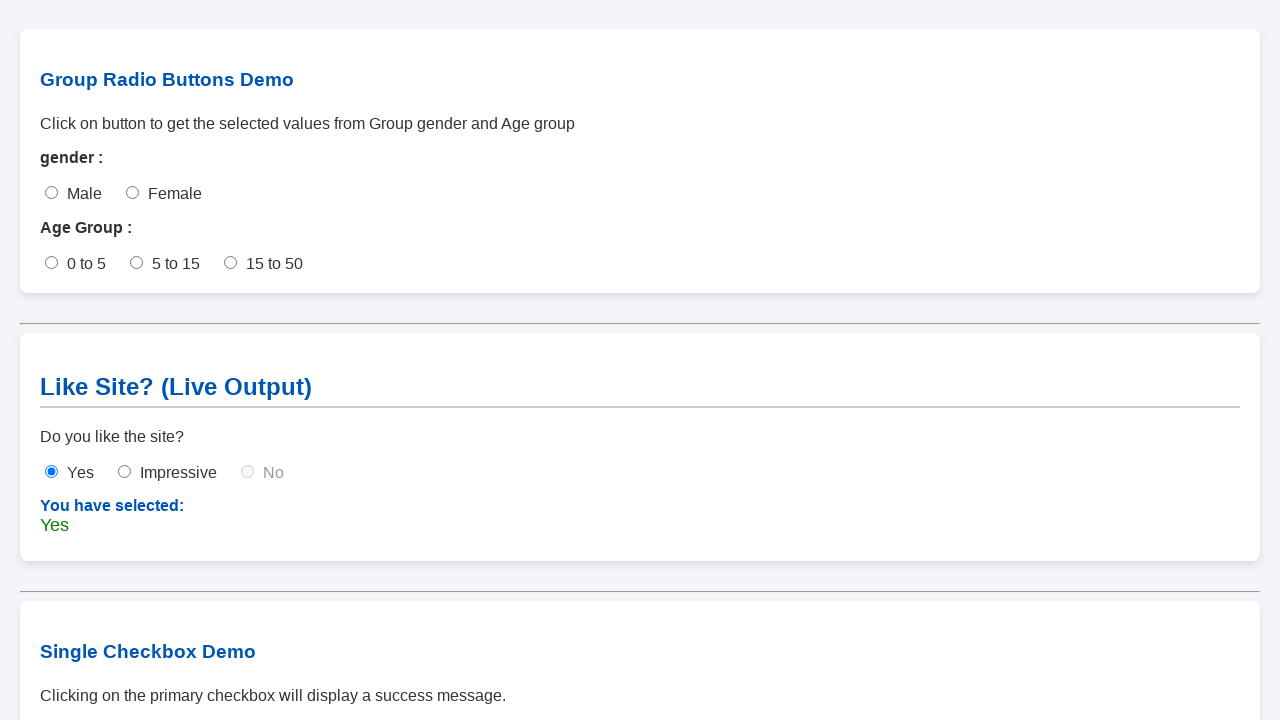

Waited 1 second for folder structure to fully load
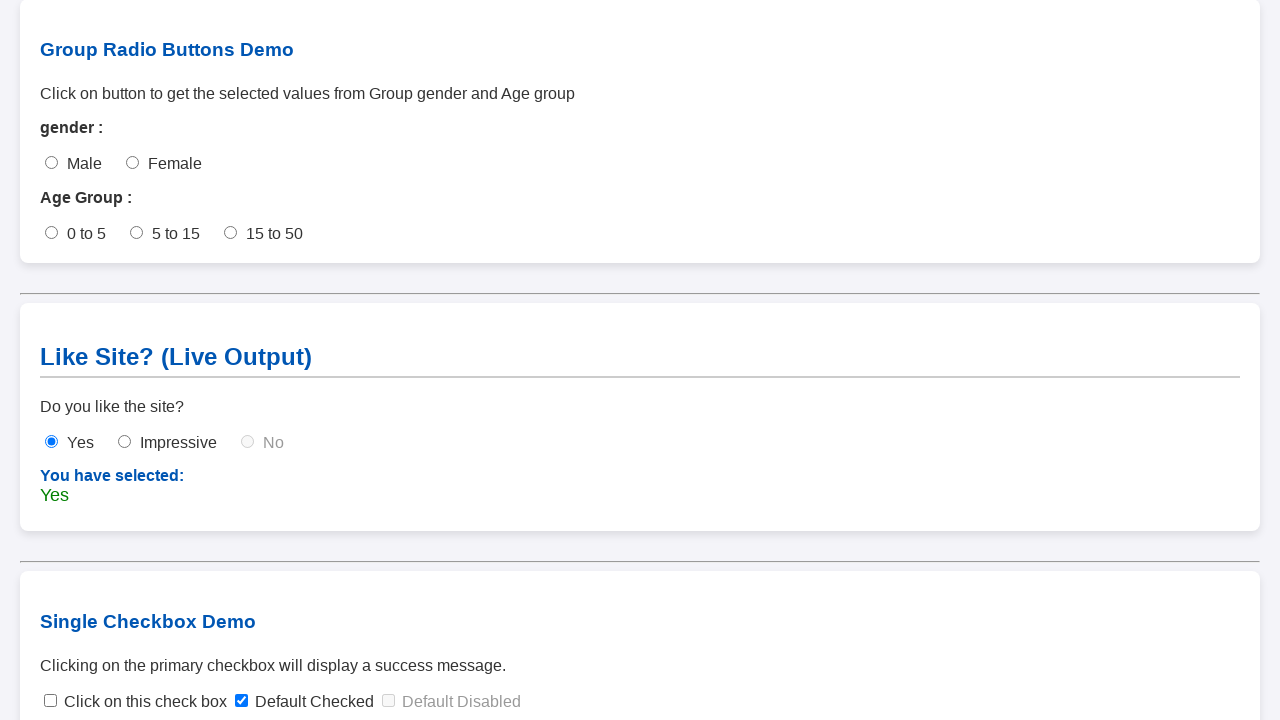

Clicked collapsed toggle arrow to expand node at (72, 621) on span.toggle-arrow.collapsed >> nth=0
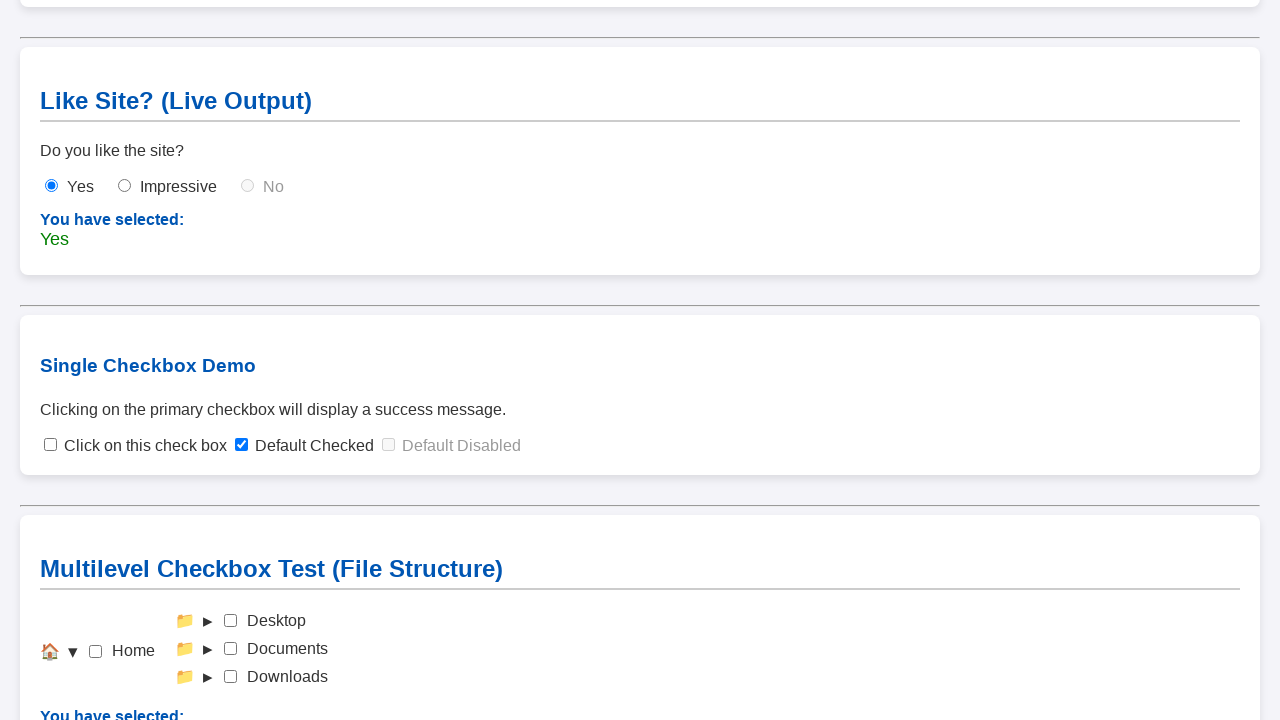

Waited 300ms for node expansion animation
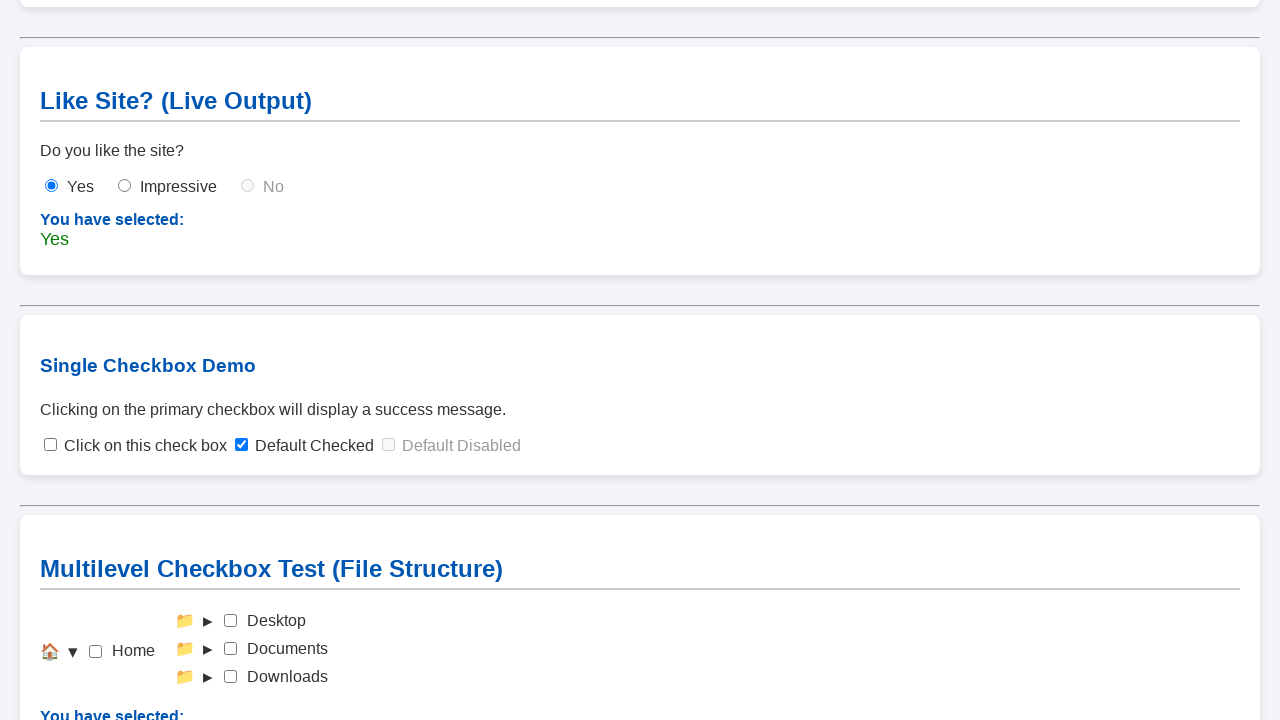

Clicked collapsed toggle arrow to expand node at (208, 621) on span.toggle-arrow.collapsed >> nth=0
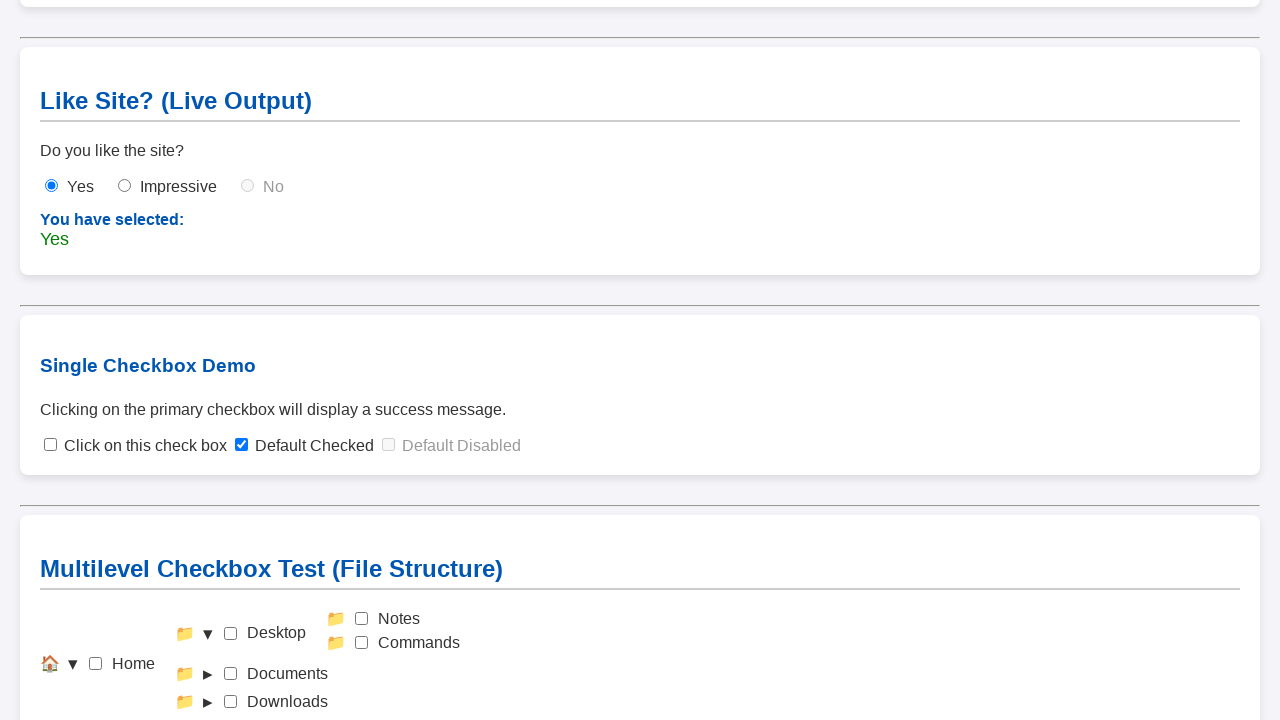

Waited 300ms for node expansion animation
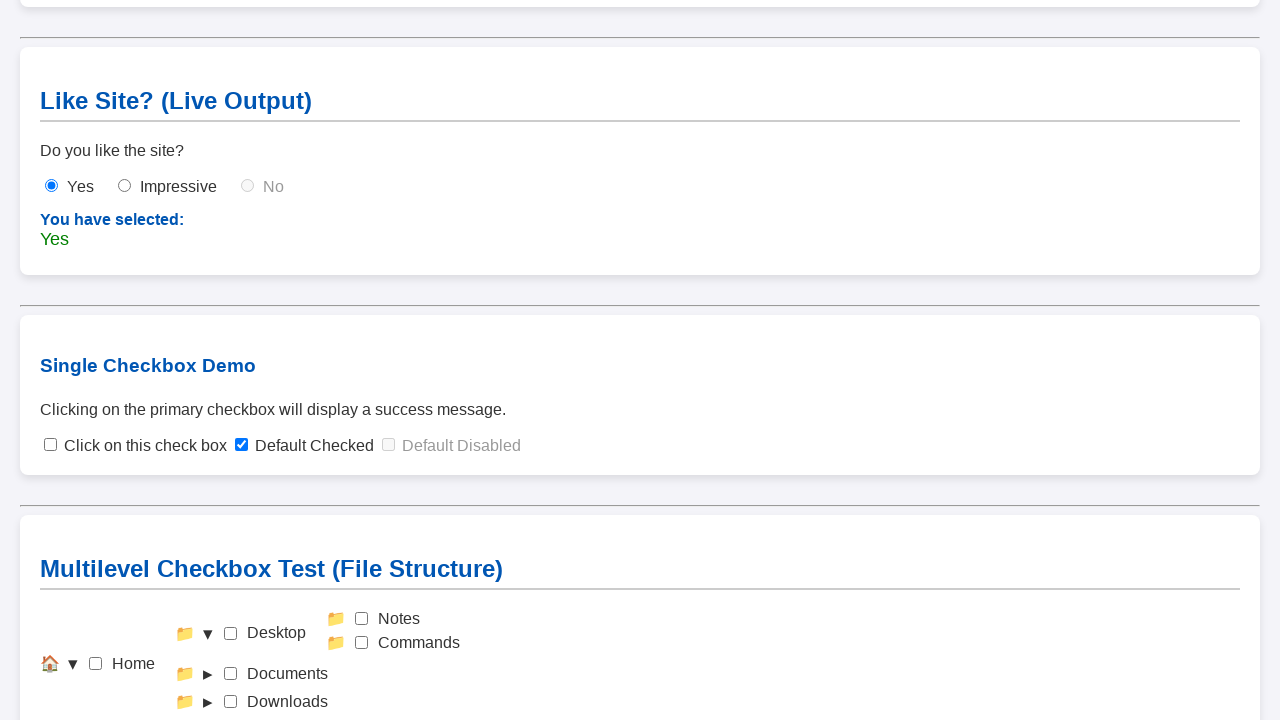

Clicked collapsed toggle arrow to expand node at (208, 674) on span.toggle-arrow.collapsed >> nth=0
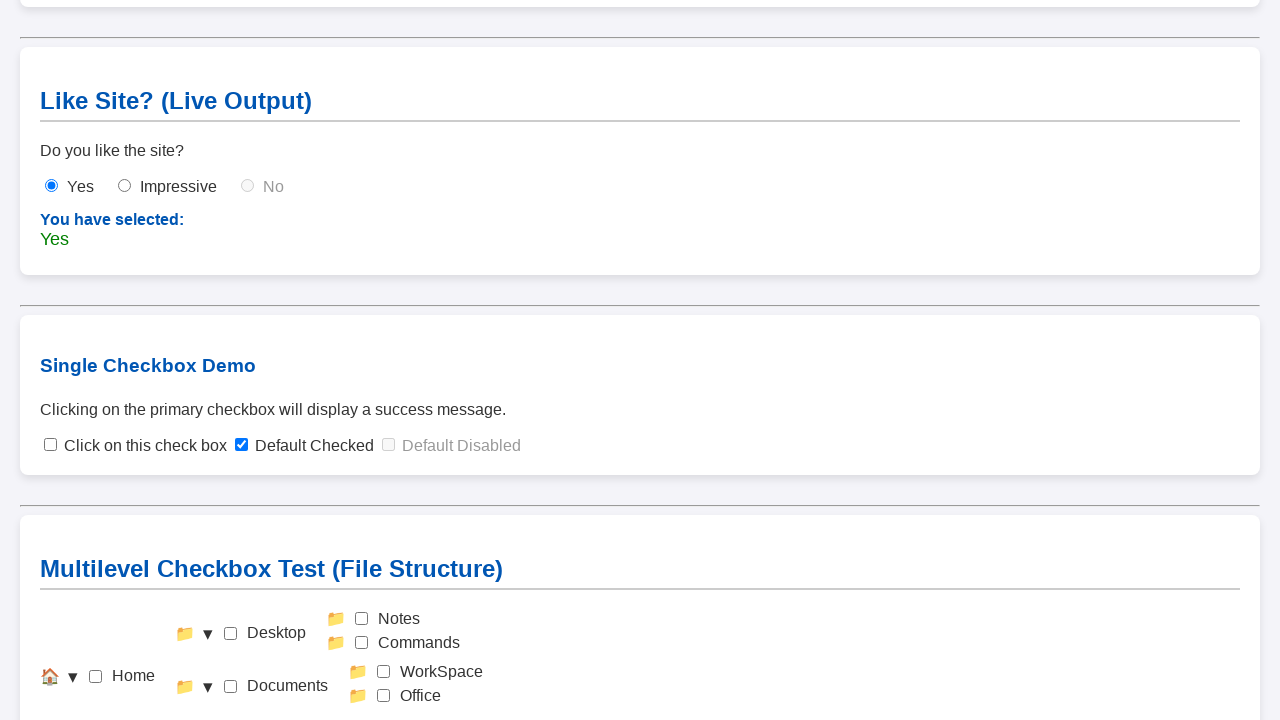

Waited 300ms for node expansion animation
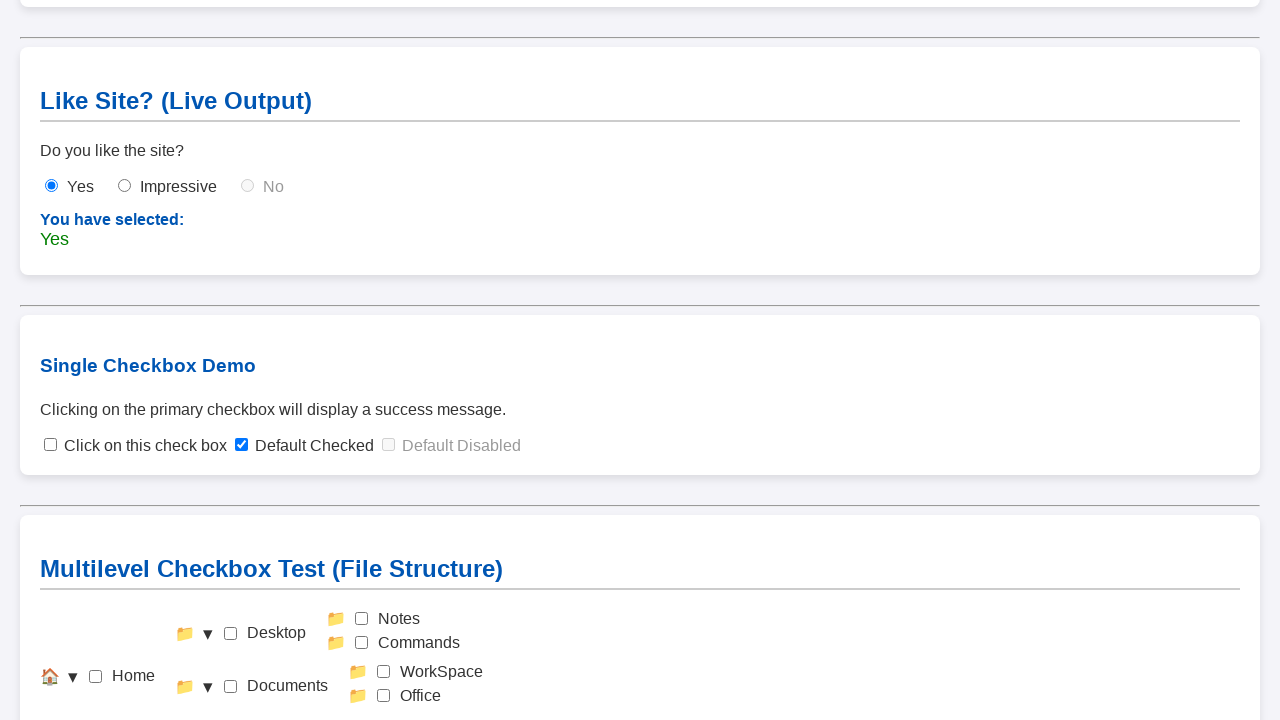

Clicked collapsed toggle arrow to expand node at (208, 709) on span.toggle-arrow.collapsed >> nth=0
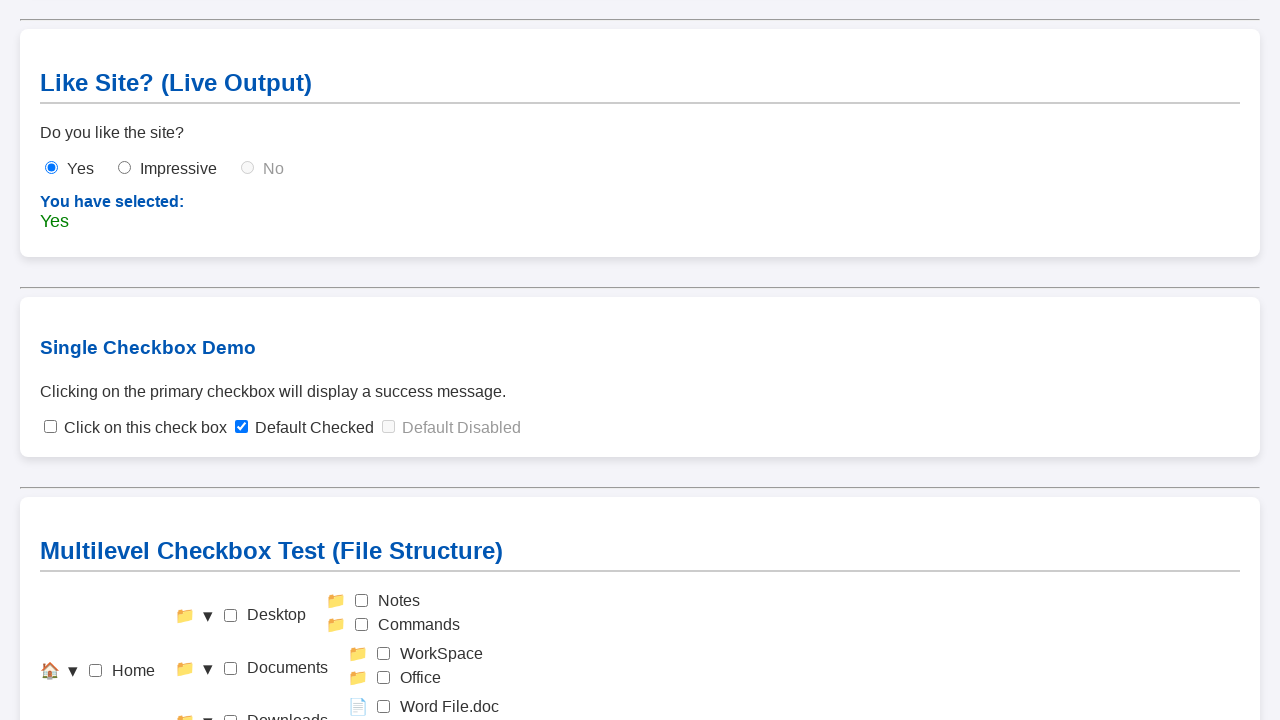

Waited 300ms for node expansion animation
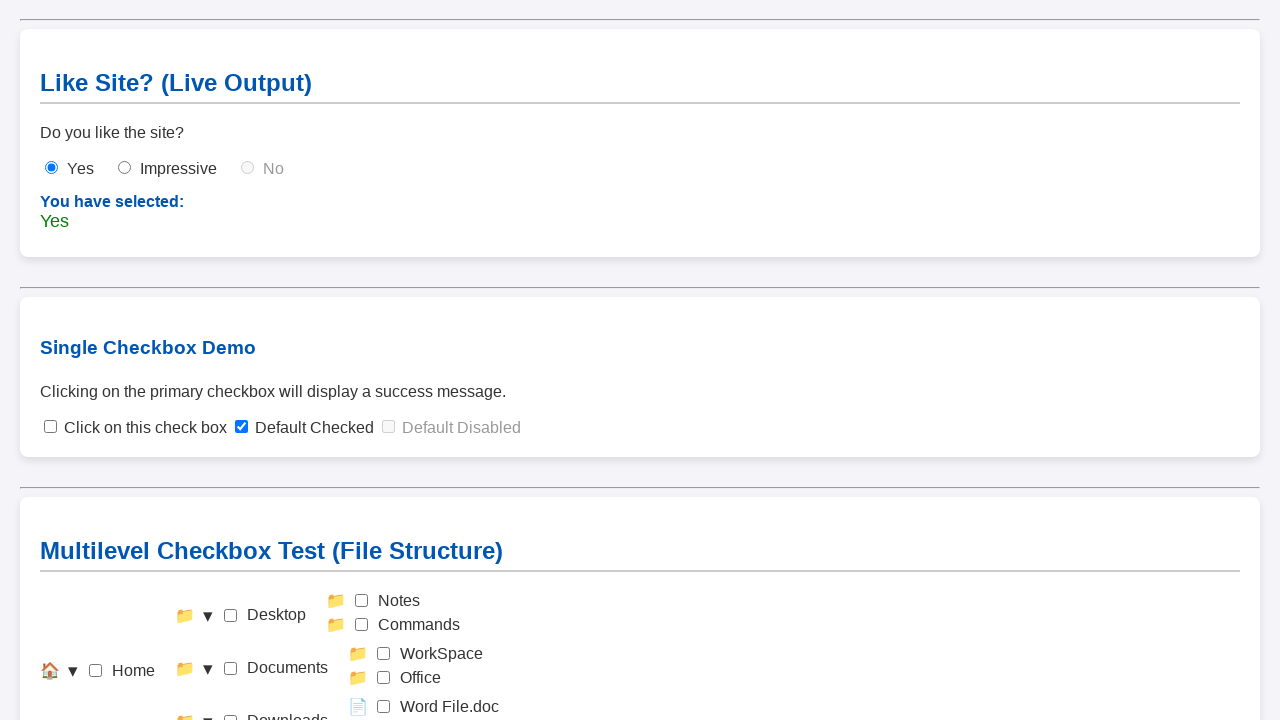

Located Home checkbox element
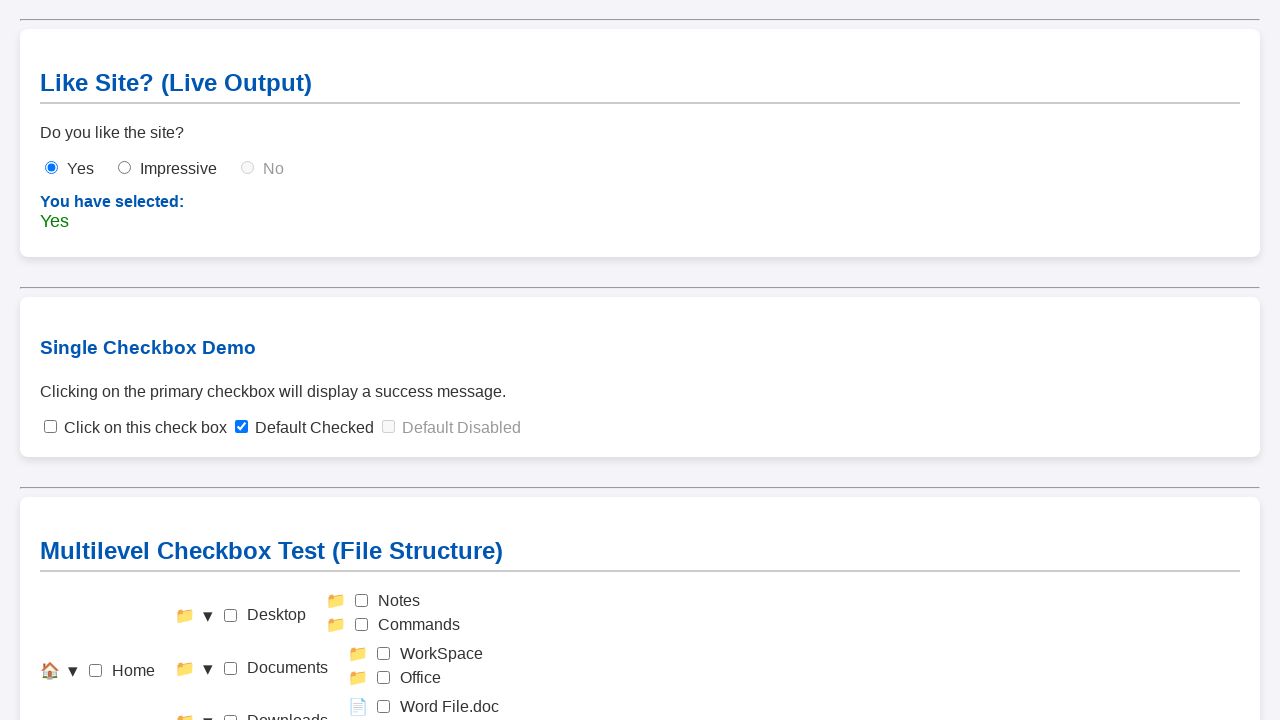

Home checkbox was unchecked, clicked to check it at (96, 671) on #check-home
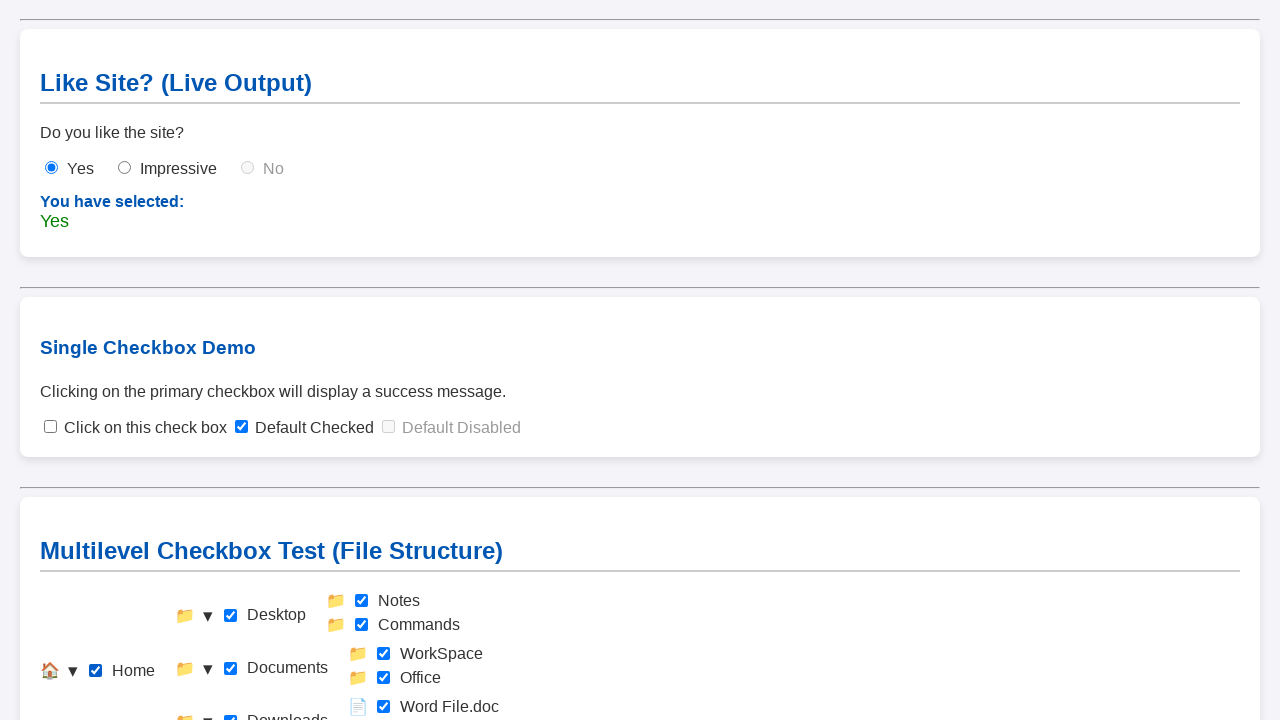

Clicked Home checkbox to uncheck it (reset) at (96, 671) on #check-home
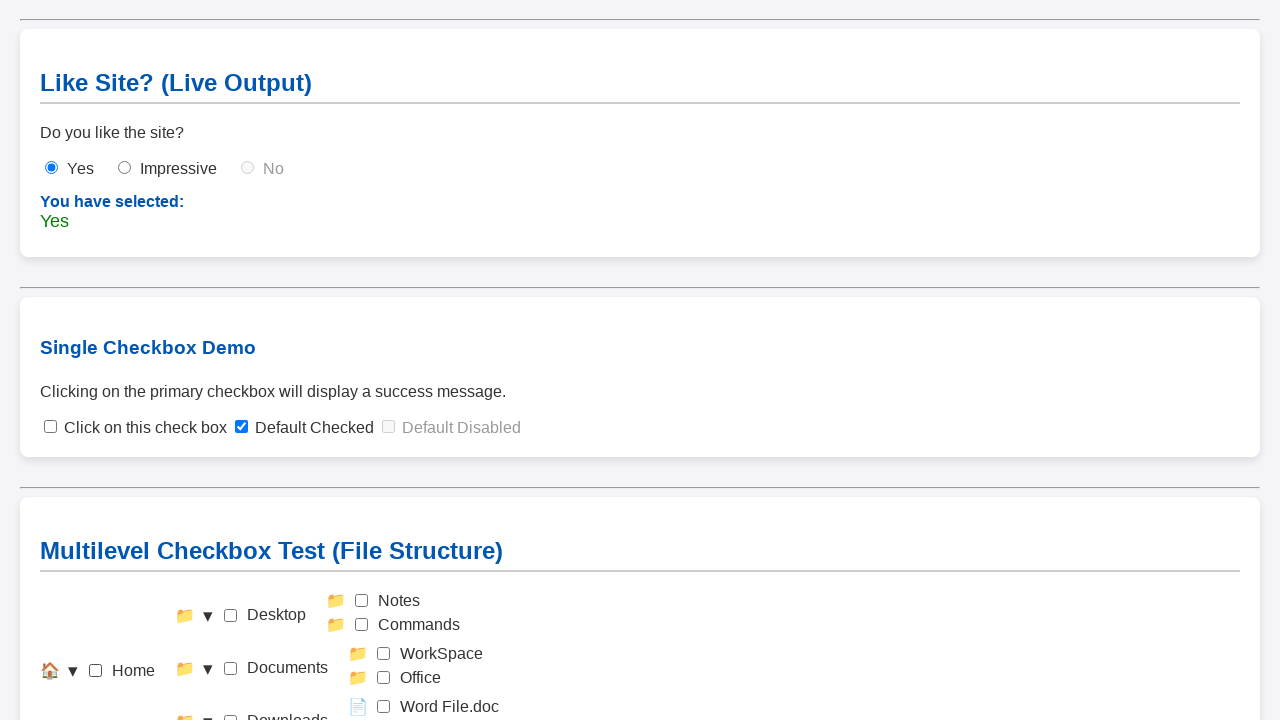

Waited 500ms after reset
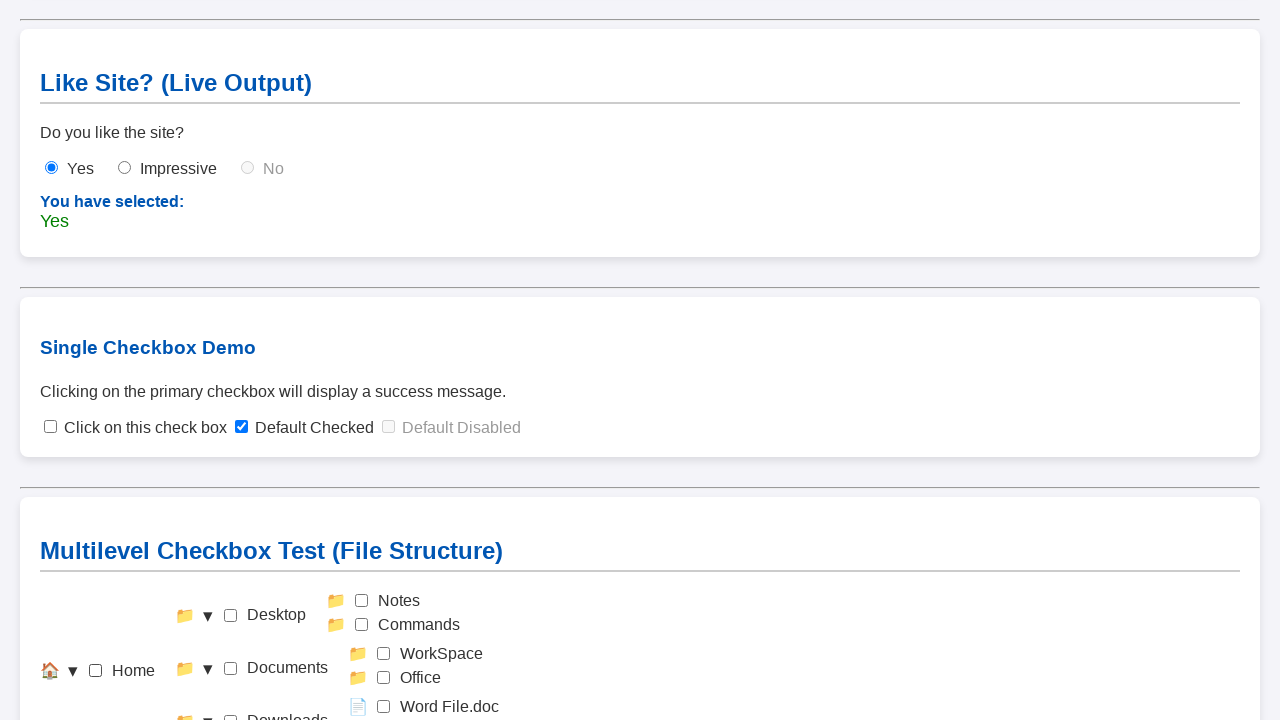

Clicked Home checkbox to select entire tree at (96, 671) on #check-home
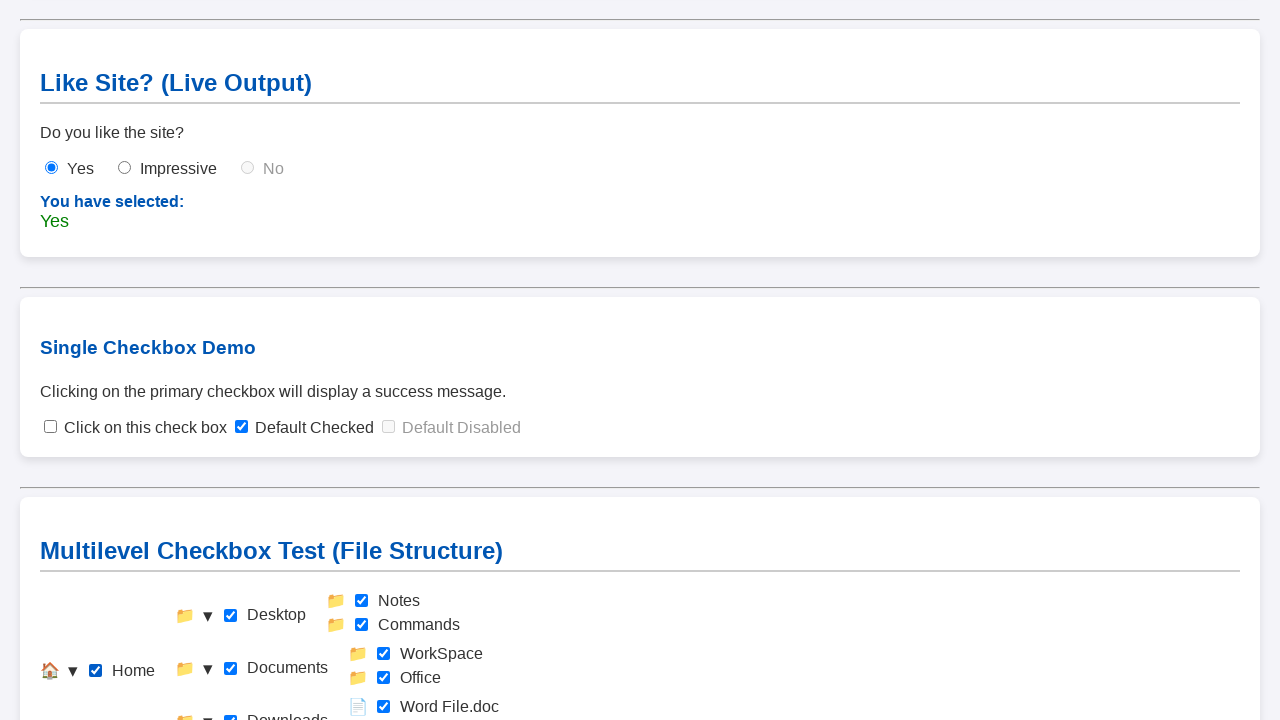

Waited 1 second for tree selection to complete
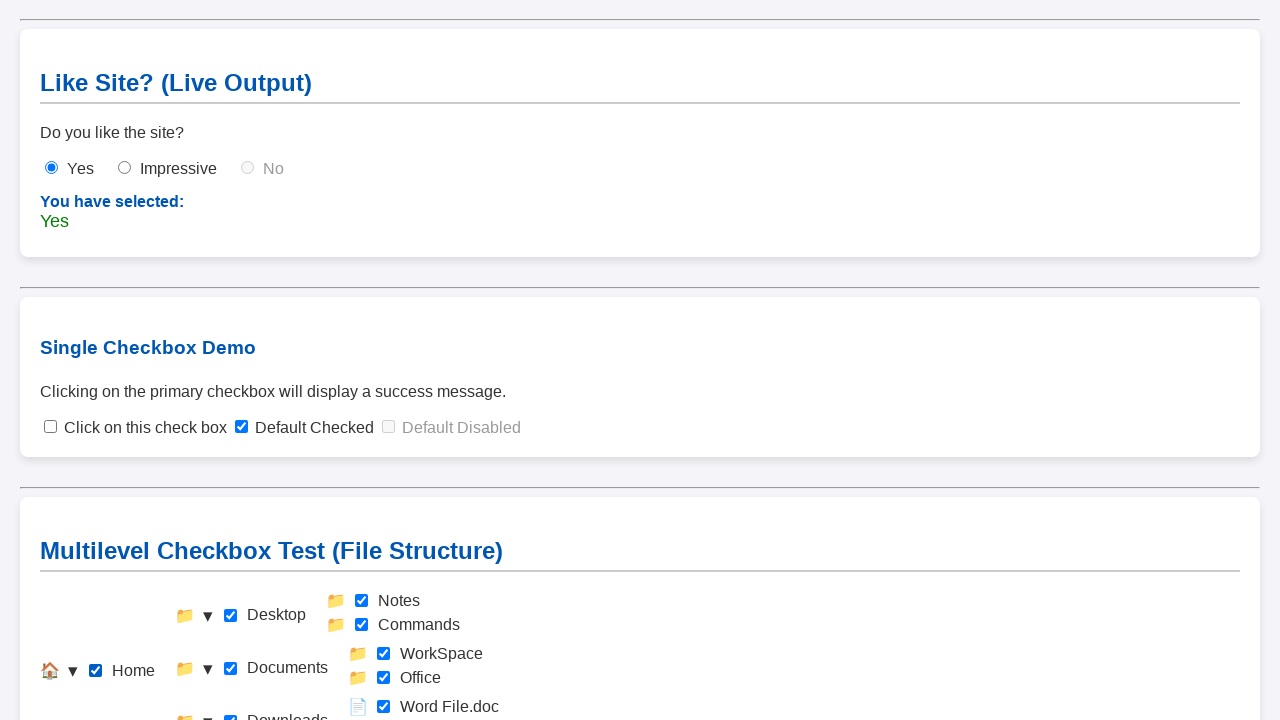

Verified checkbox output message appeared after full tree selection
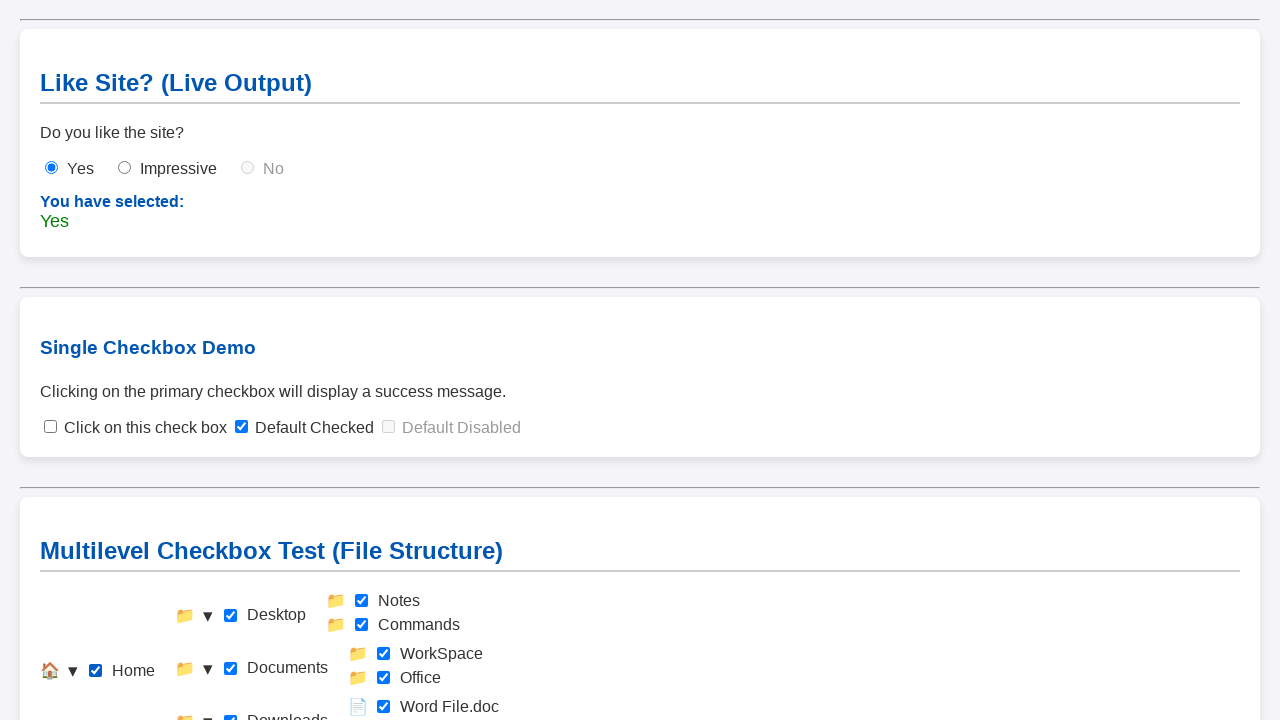

Located Home checkbox for second test reset
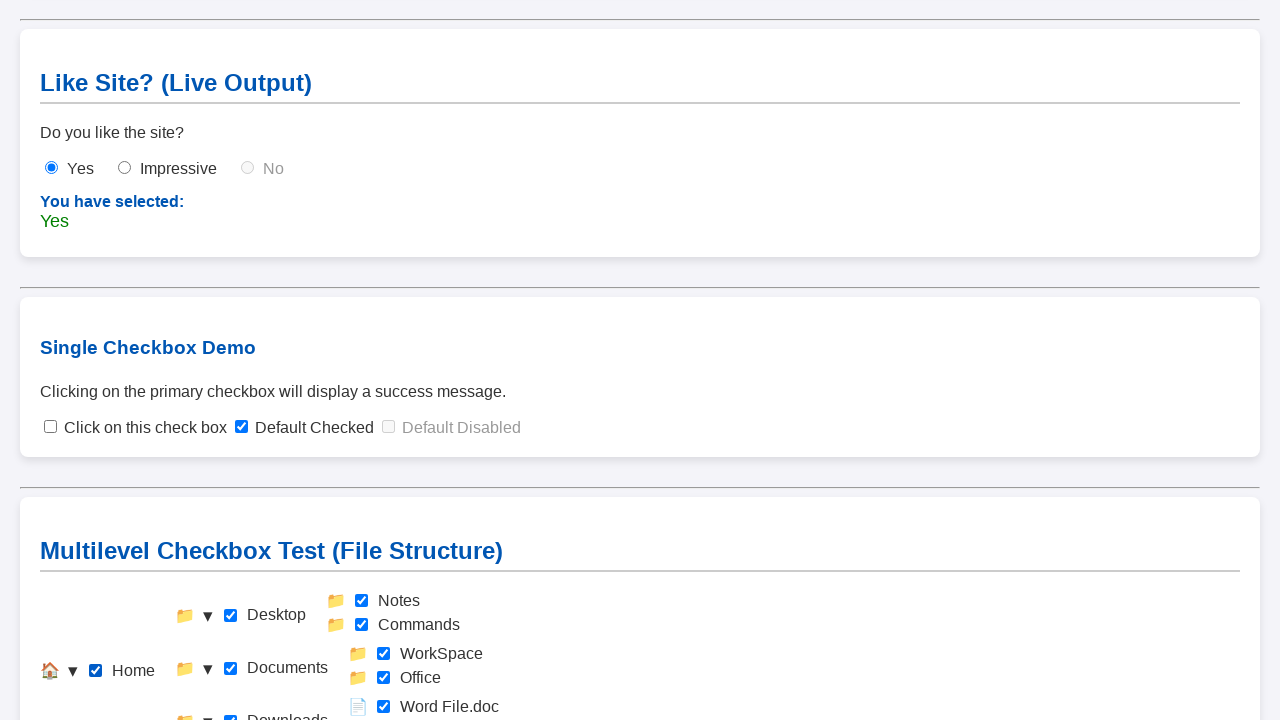

Clicked Home checkbox to uncheck it (reset for Level 2 test) at (96, 671) on #check-home
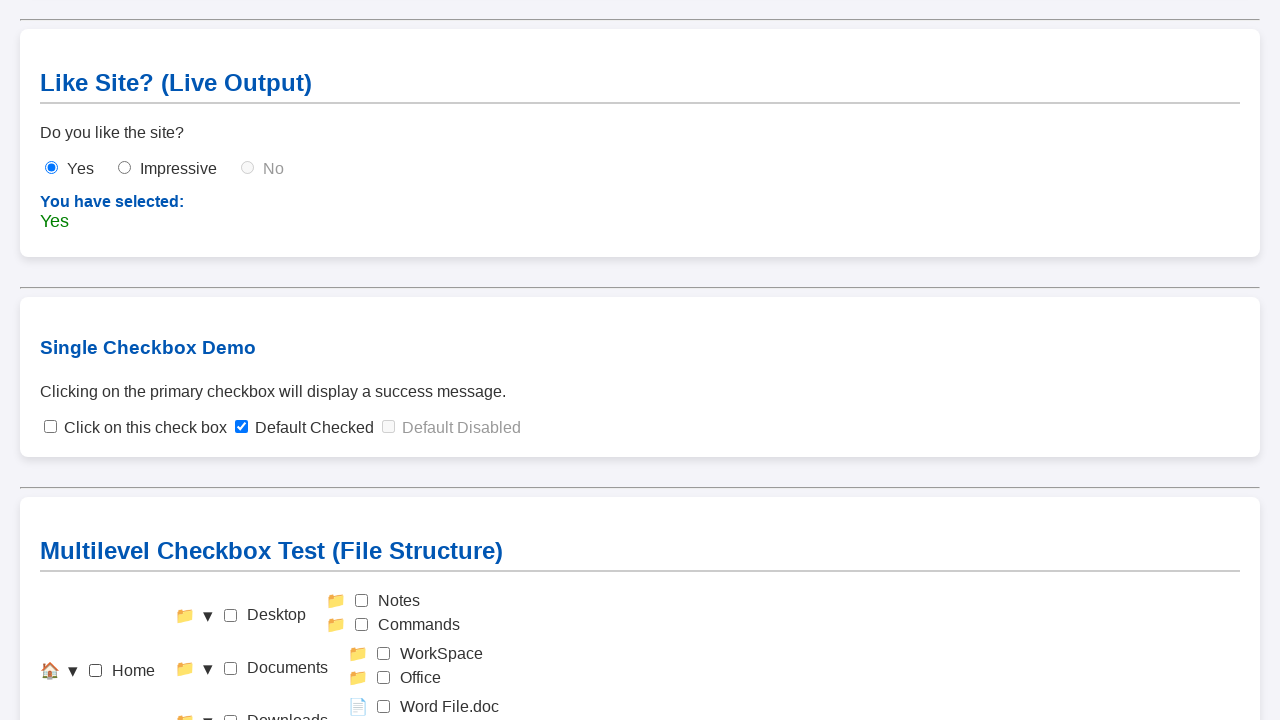

Waited 500ms after reset
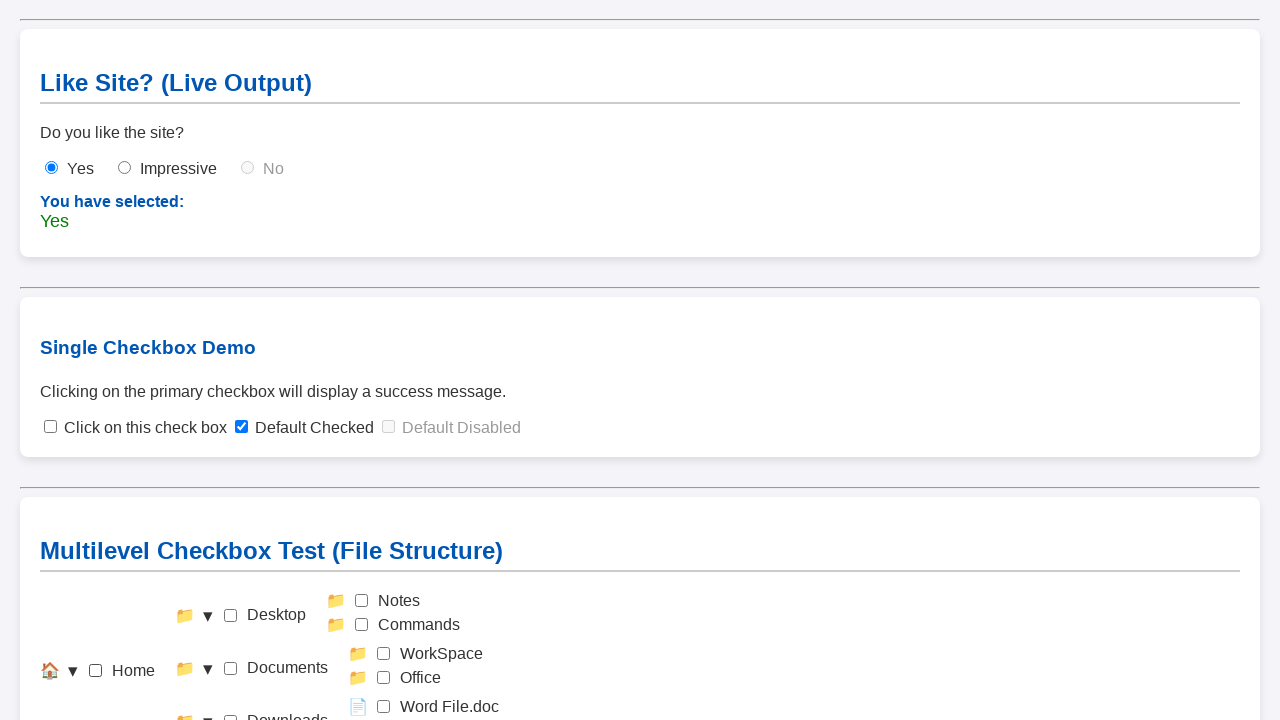

Clicked Desktop checkbox (Level 2) at (230, 615) on #check-desktop
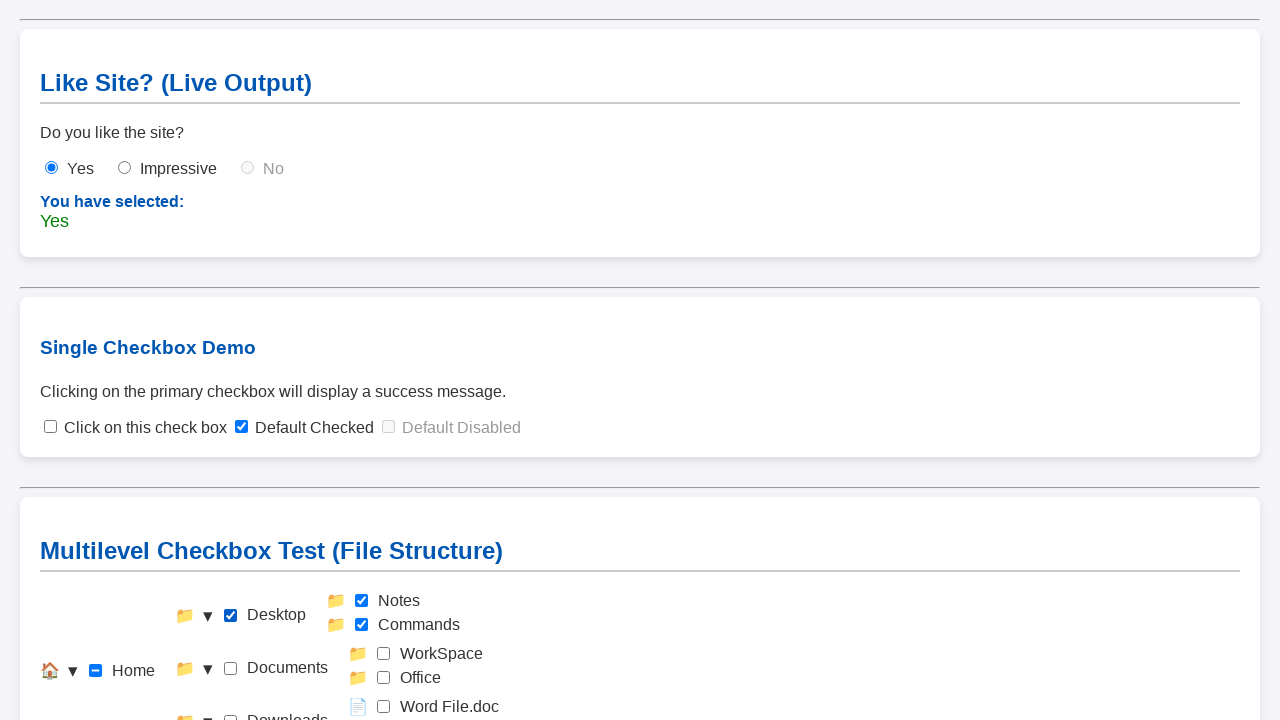

Waited 300ms after Desktop checkbox click
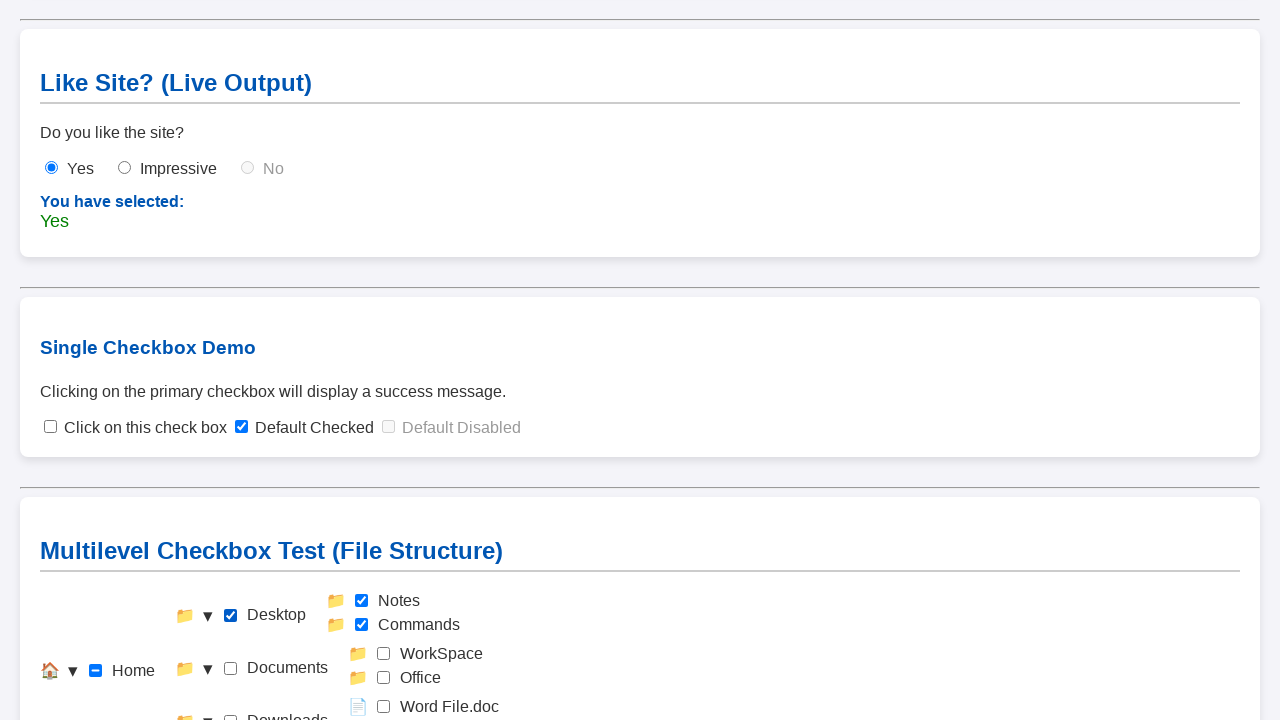

Clicked Documents checkbox (Level 2) at (230, 668) on #check-documents
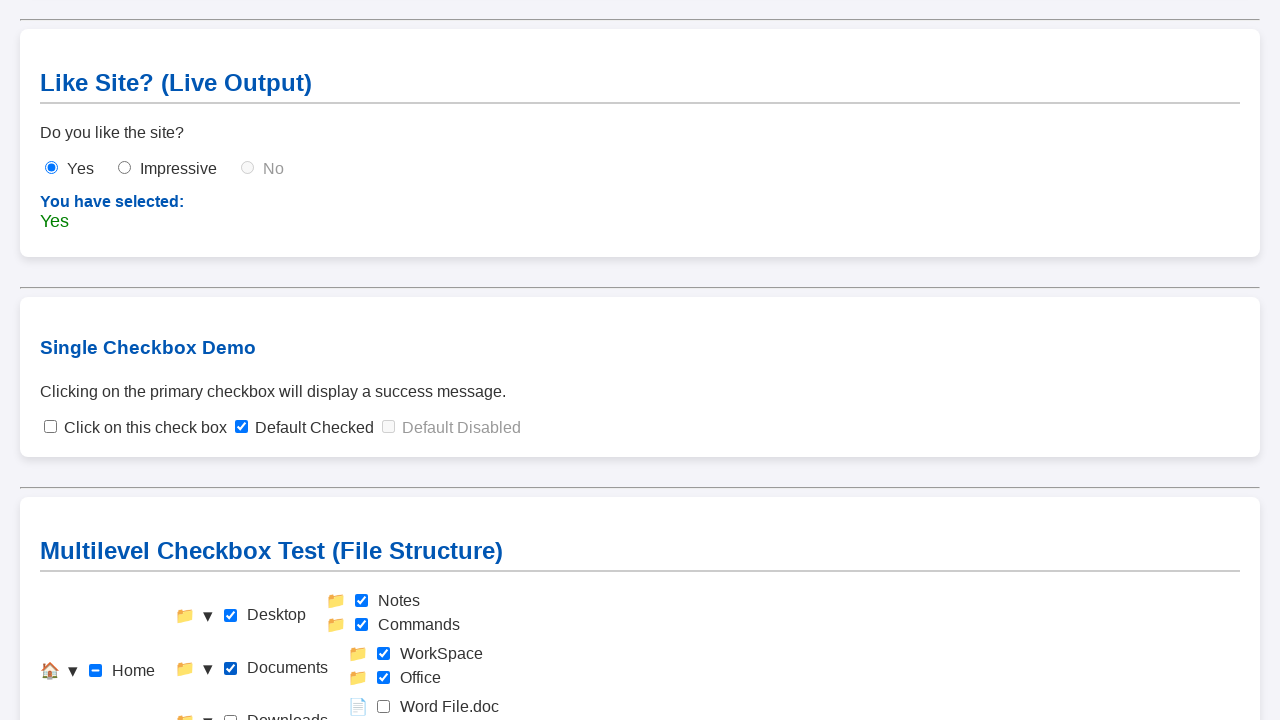

Waited 300ms after Documents checkbox click
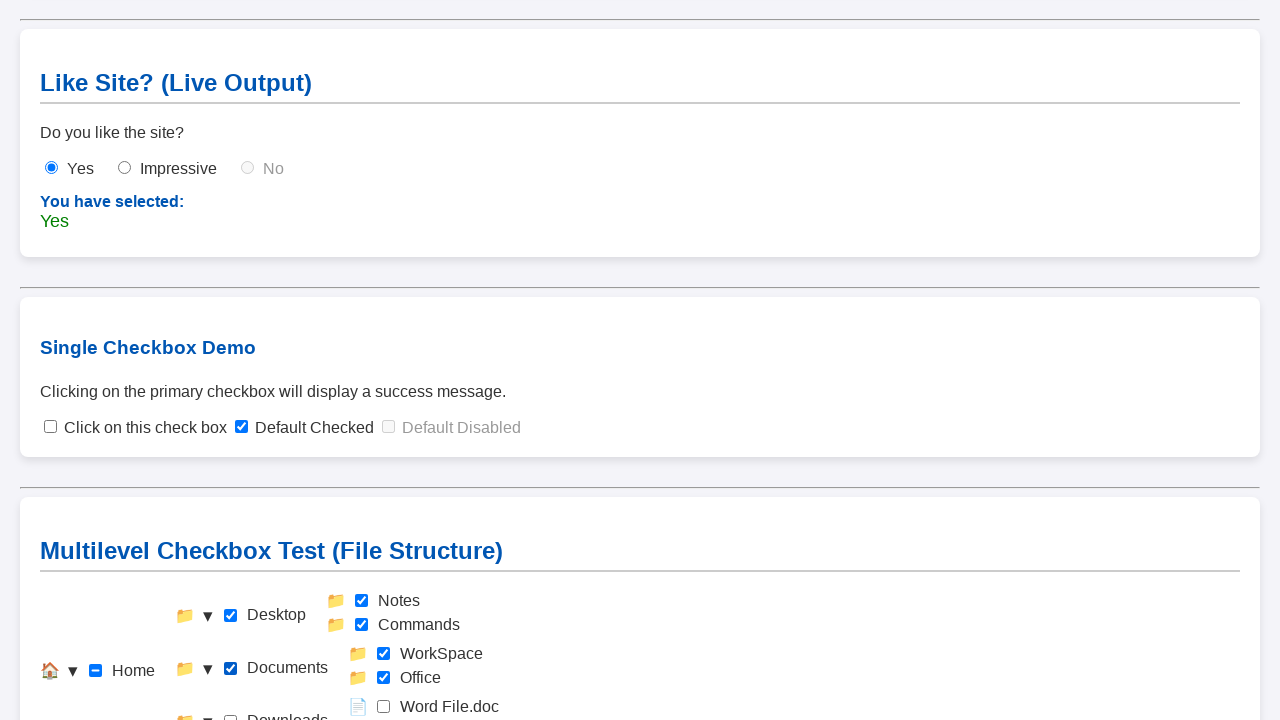

Clicked Downloads checkbox (Level 2) at (230, 714) on #check-downloads
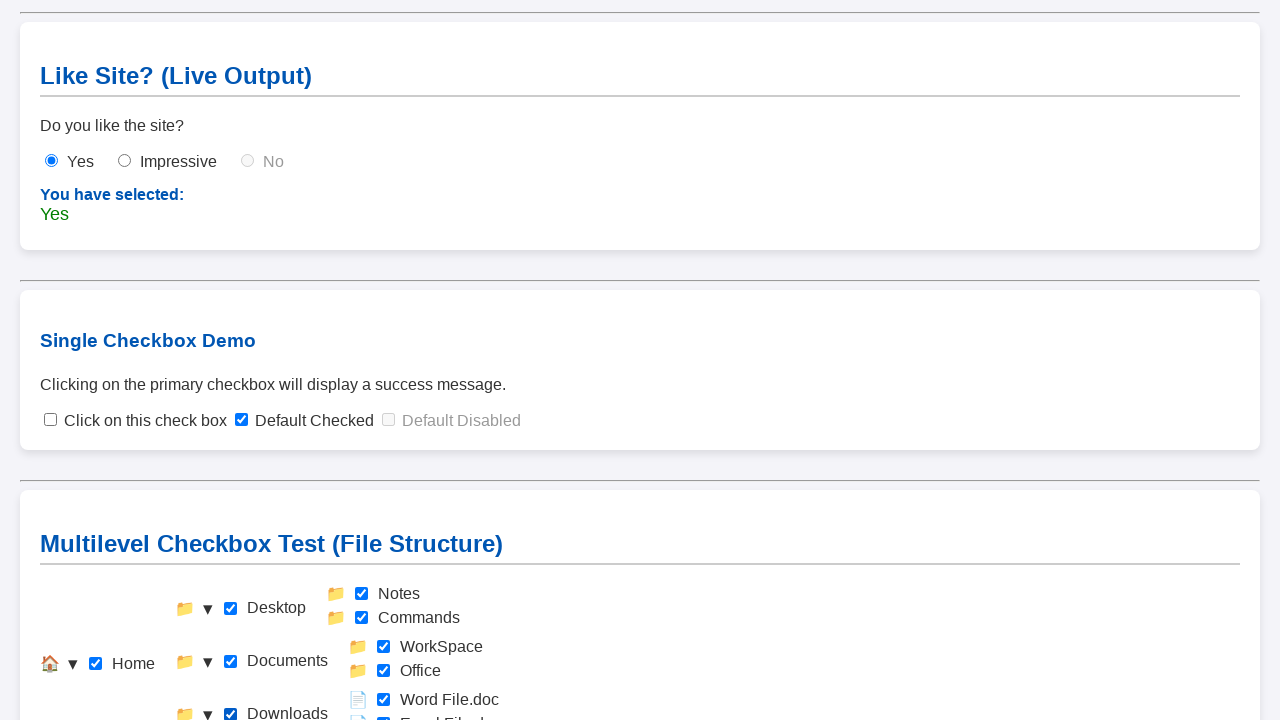

Waited 500ms after all Level 2 checkboxes selected
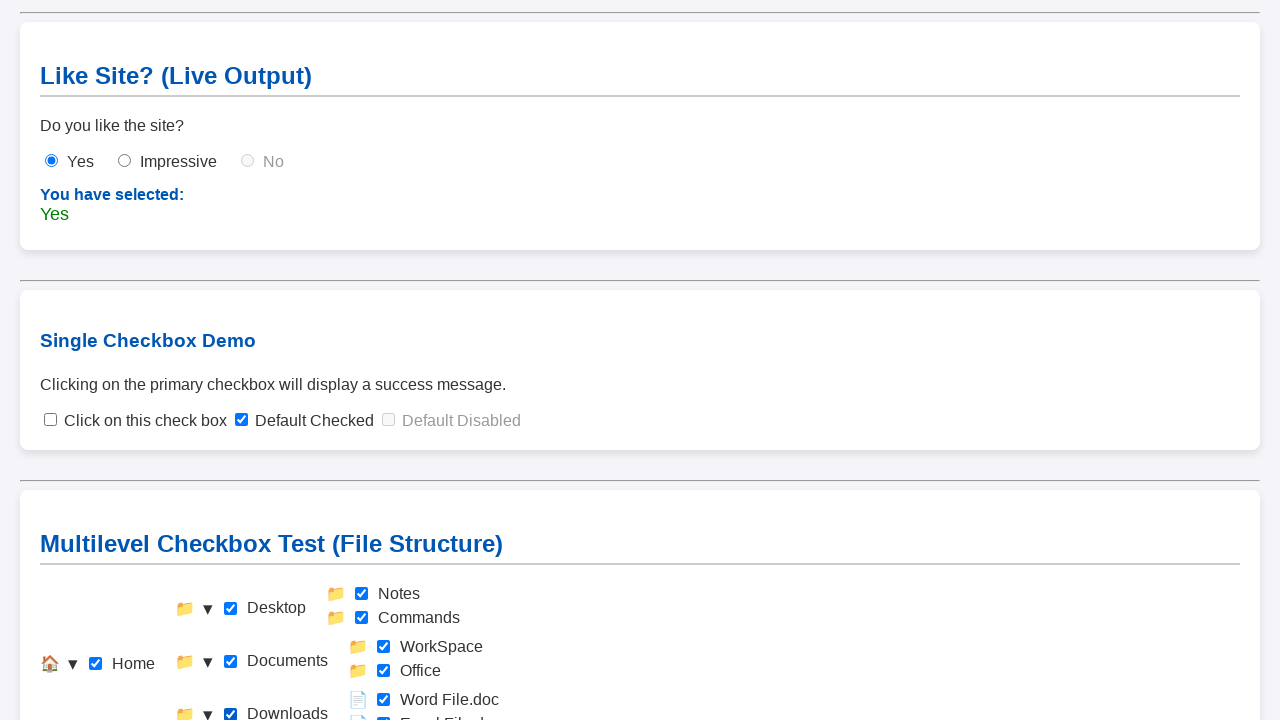

Verified checkbox output message appeared after Level 2 selection
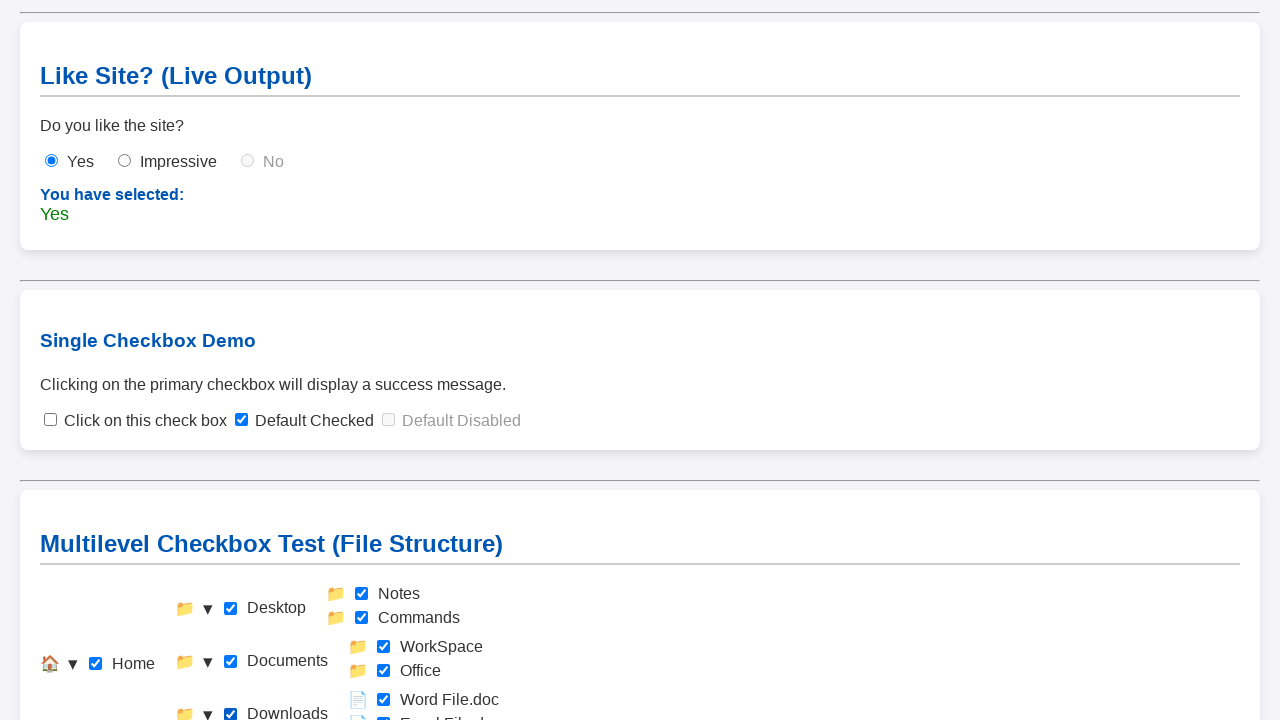

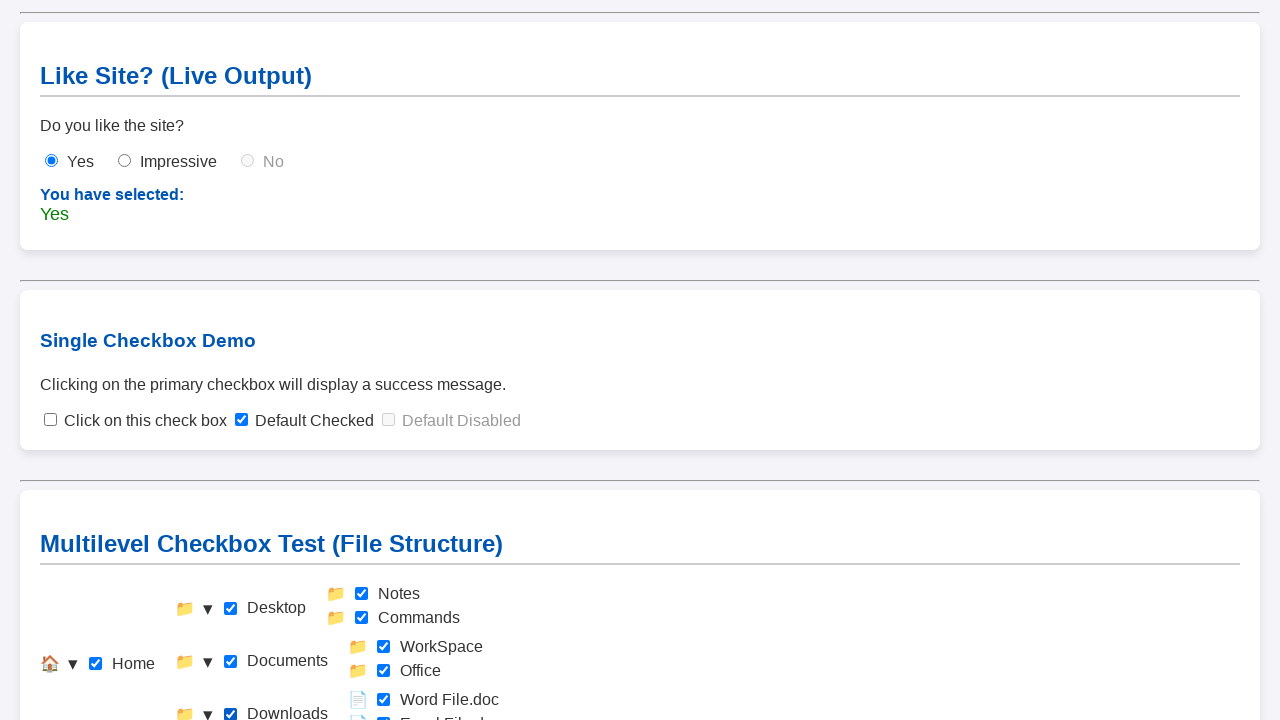